Launches the ParaBank application and clicks on the ParaBank title element

Starting URL: https://parabank.parasoft.com/parabank/lookup.htm

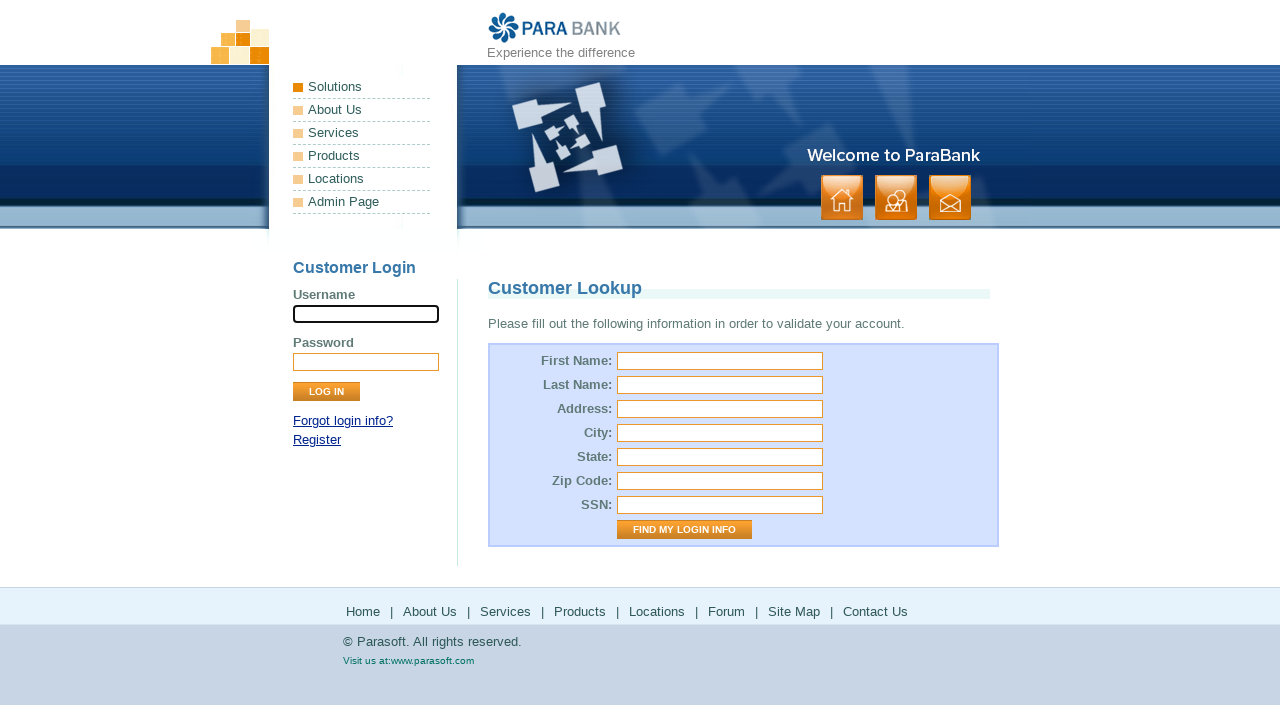

Navigated to ParaBank lookup page
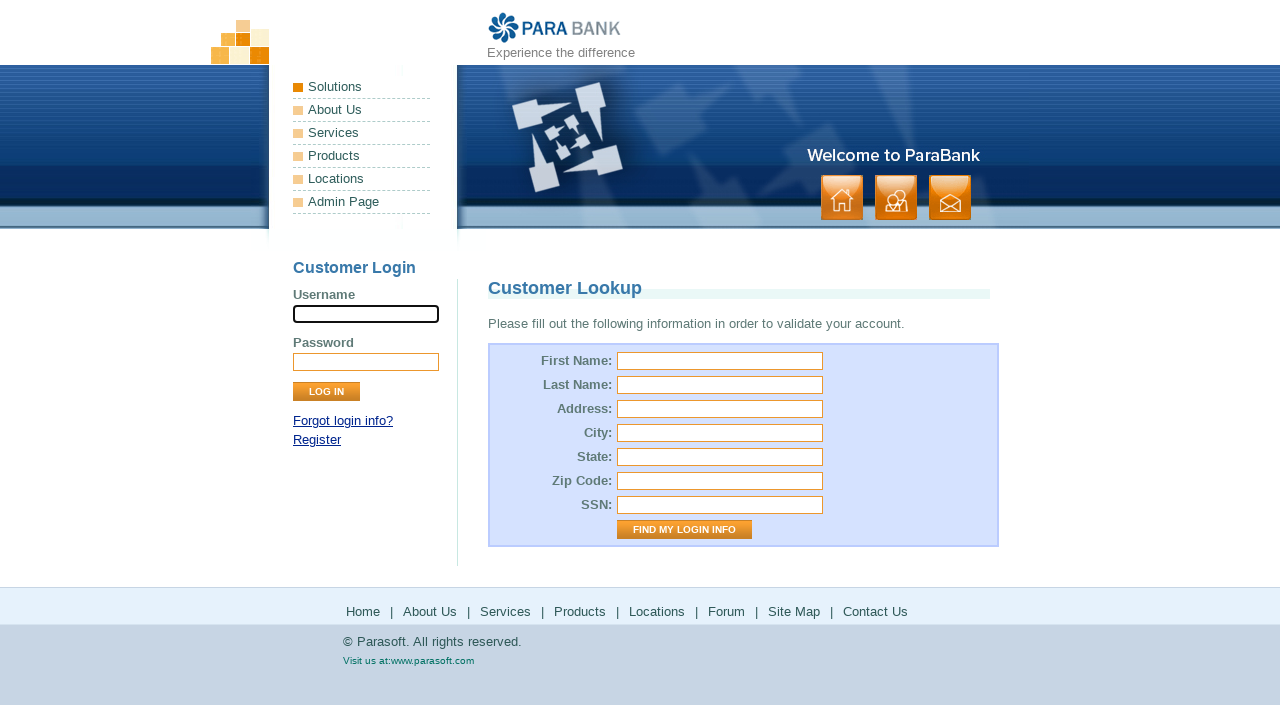

Clicked on the ParaBank title element at (555, 28) on [title='ParaBank']
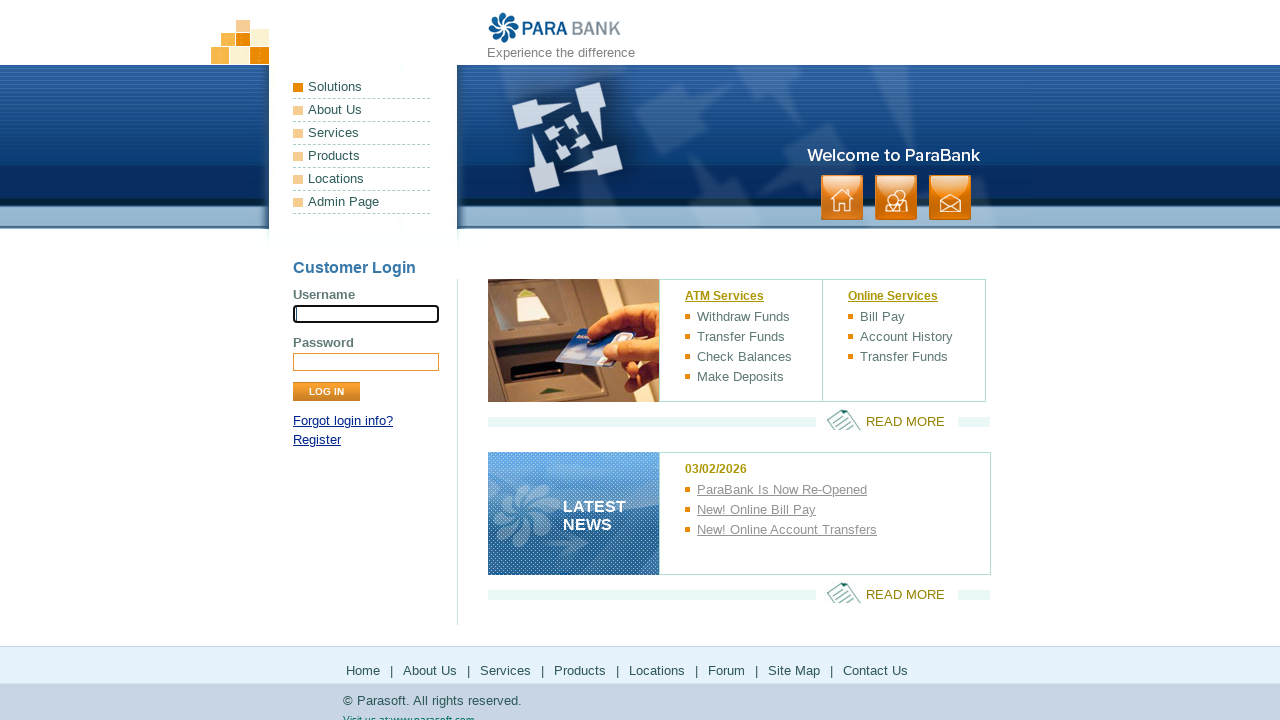

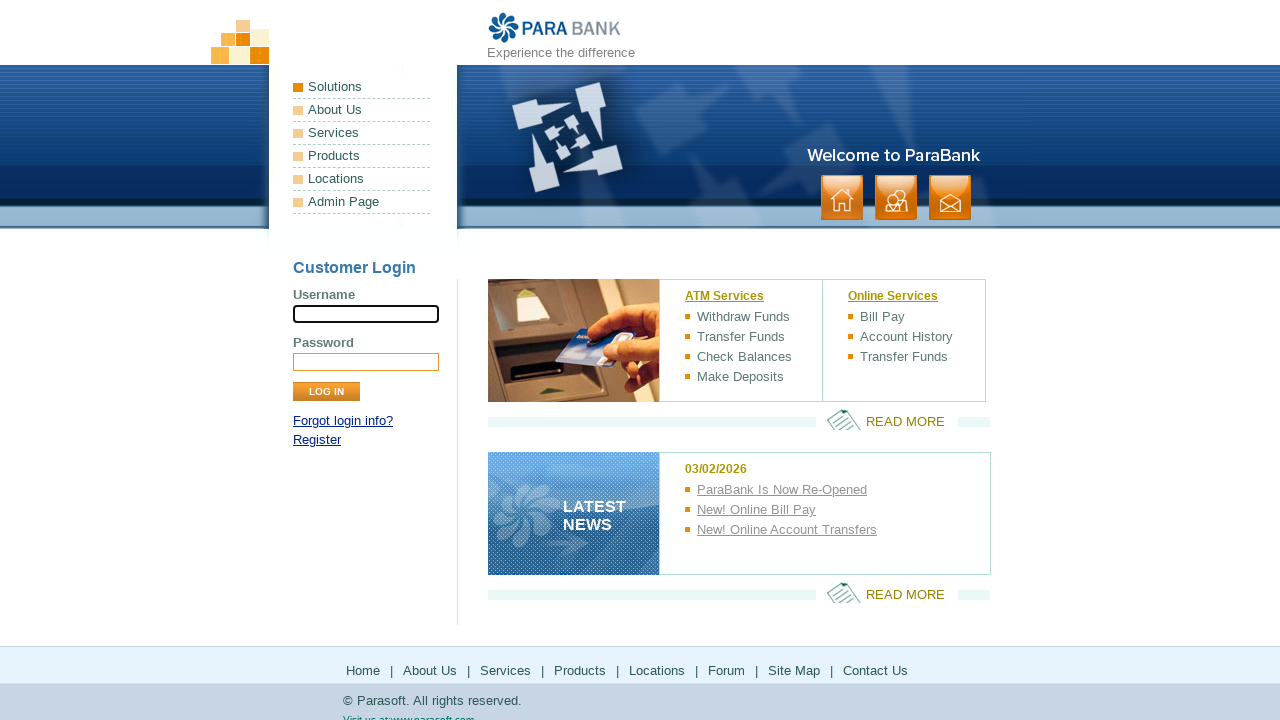